Tests keyboard key press functionality by sending SPACE and TAB keys to a page and verifying the displayed result text shows the correct key was pressed.

Starting URL: http://the-internet.herokuapp.com/key_presses

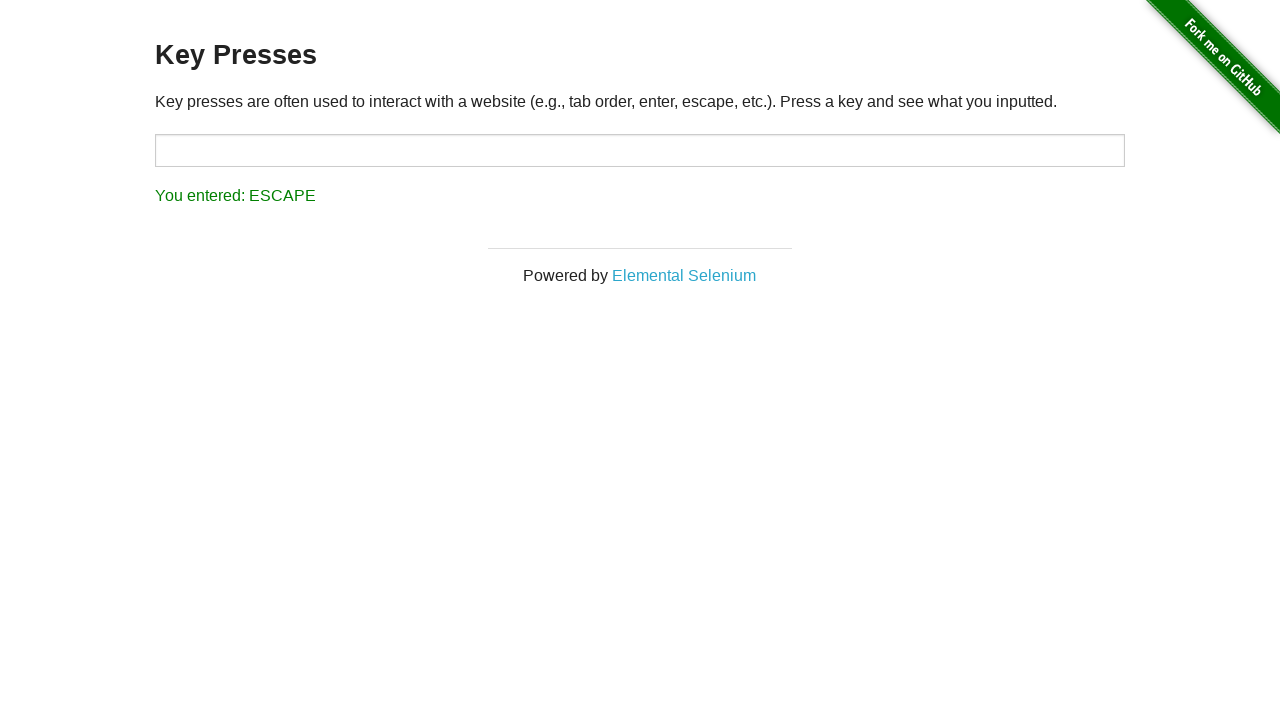

Pressed SPACE key on example element on .example
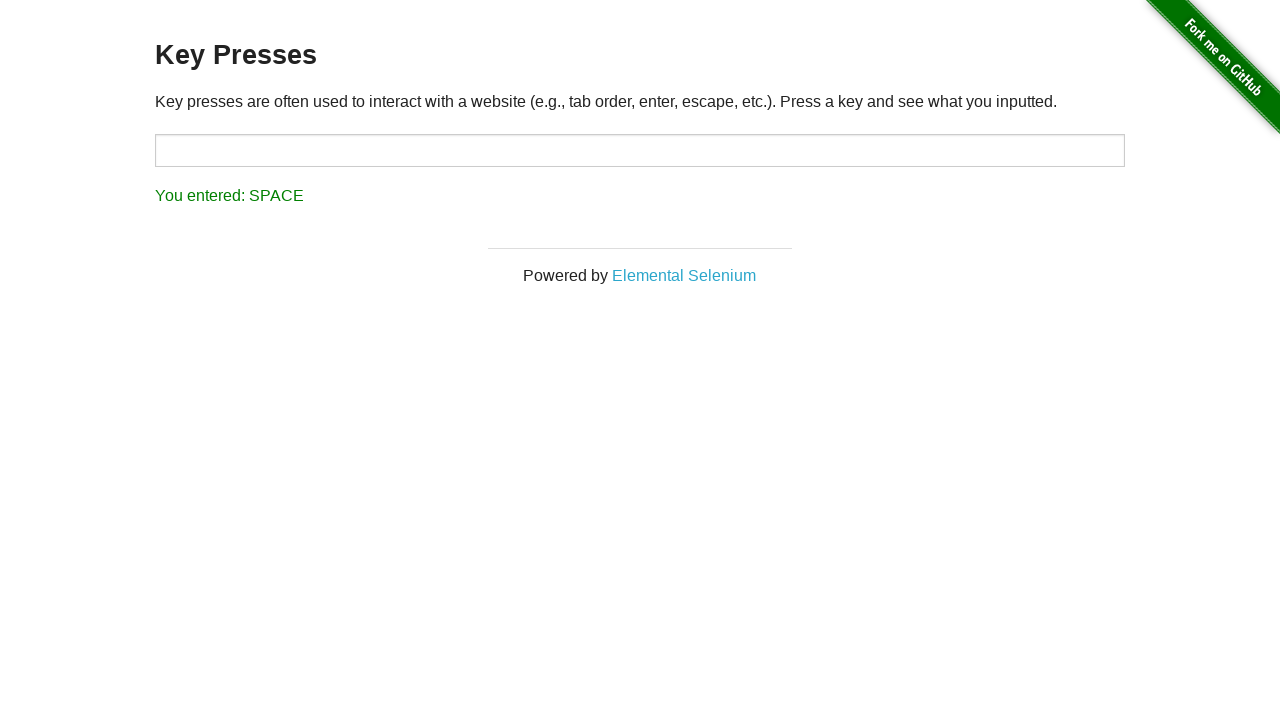

Retrieved result text after SPACE key press
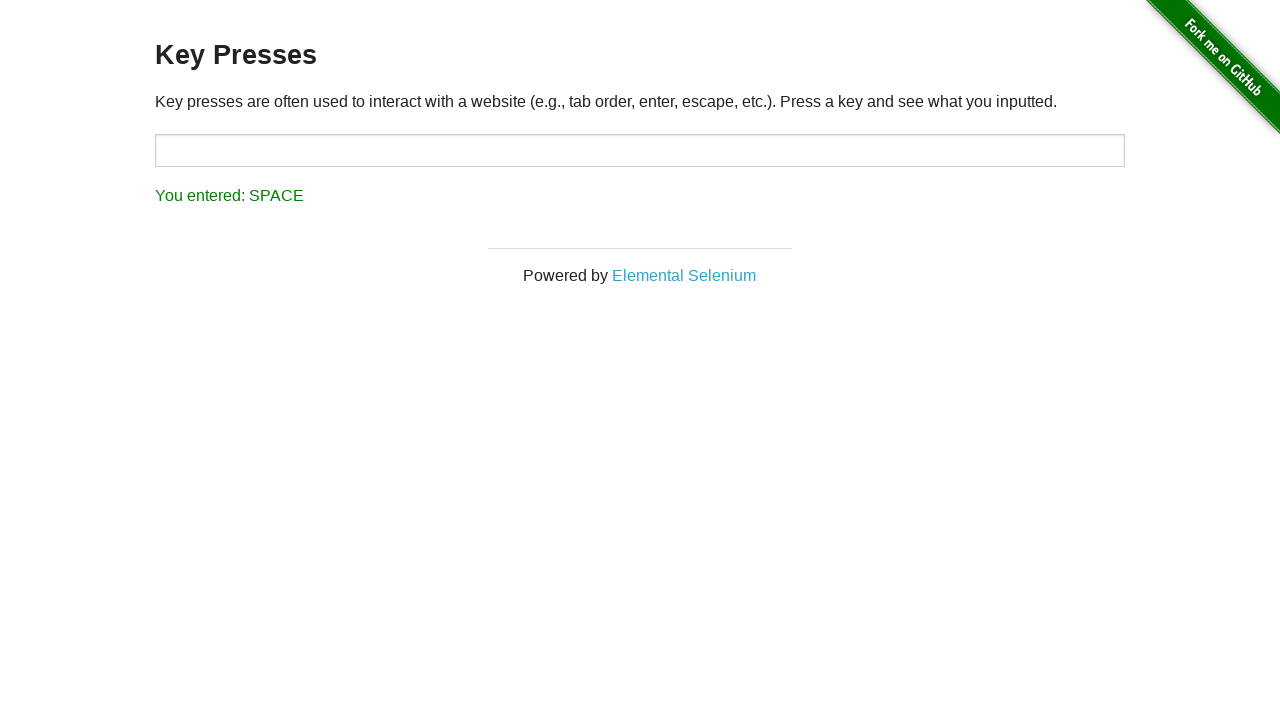

Verified result text shows 'You entered: SPACE'
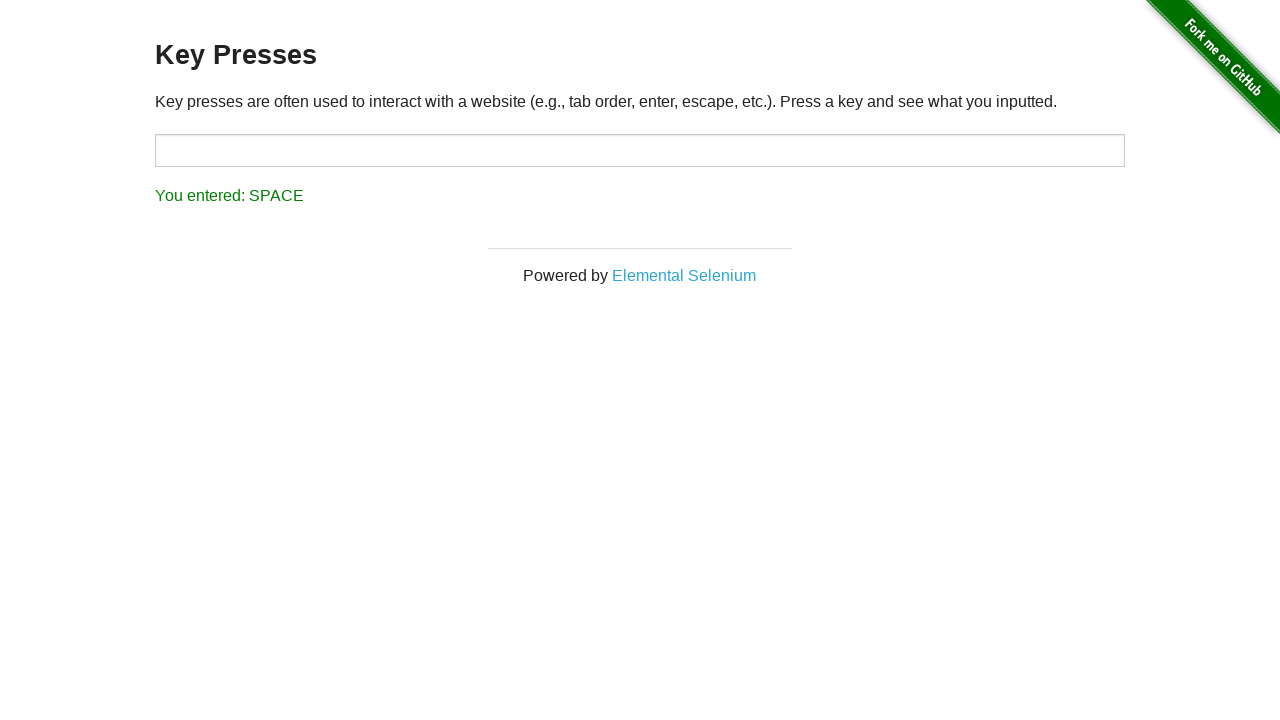

Pressed TAB key
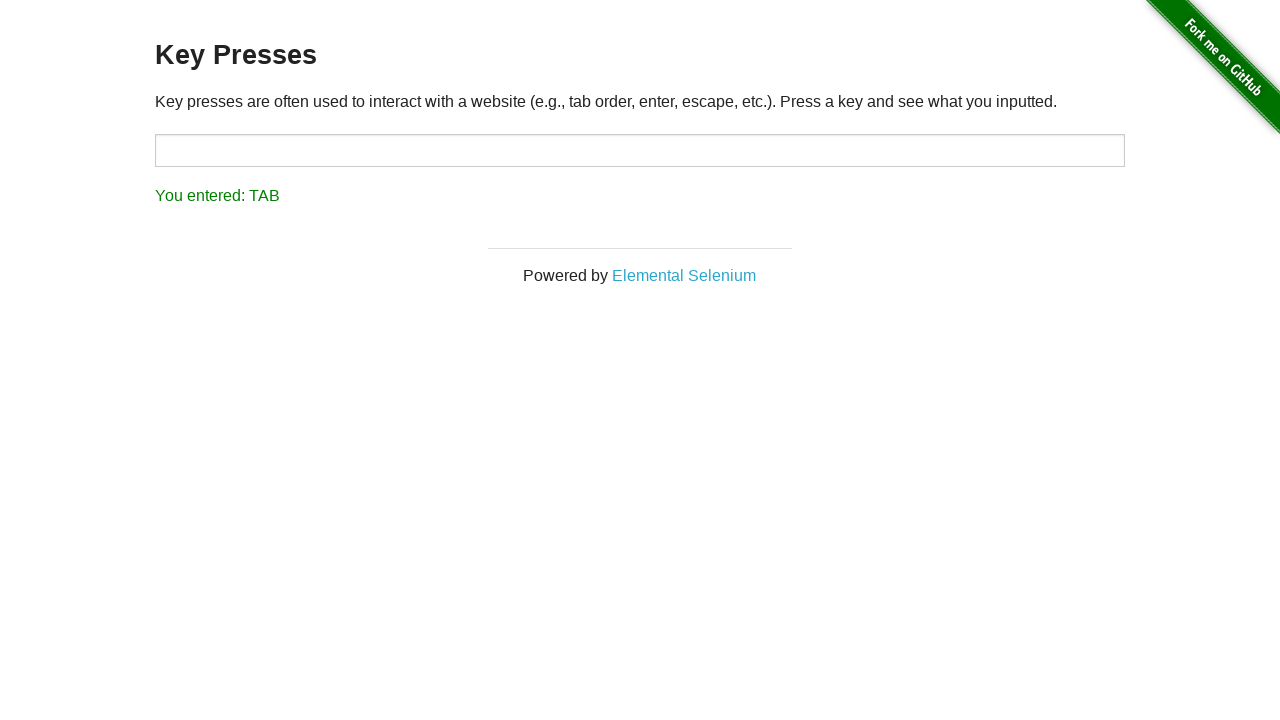

Retrieved result text after TAB key press
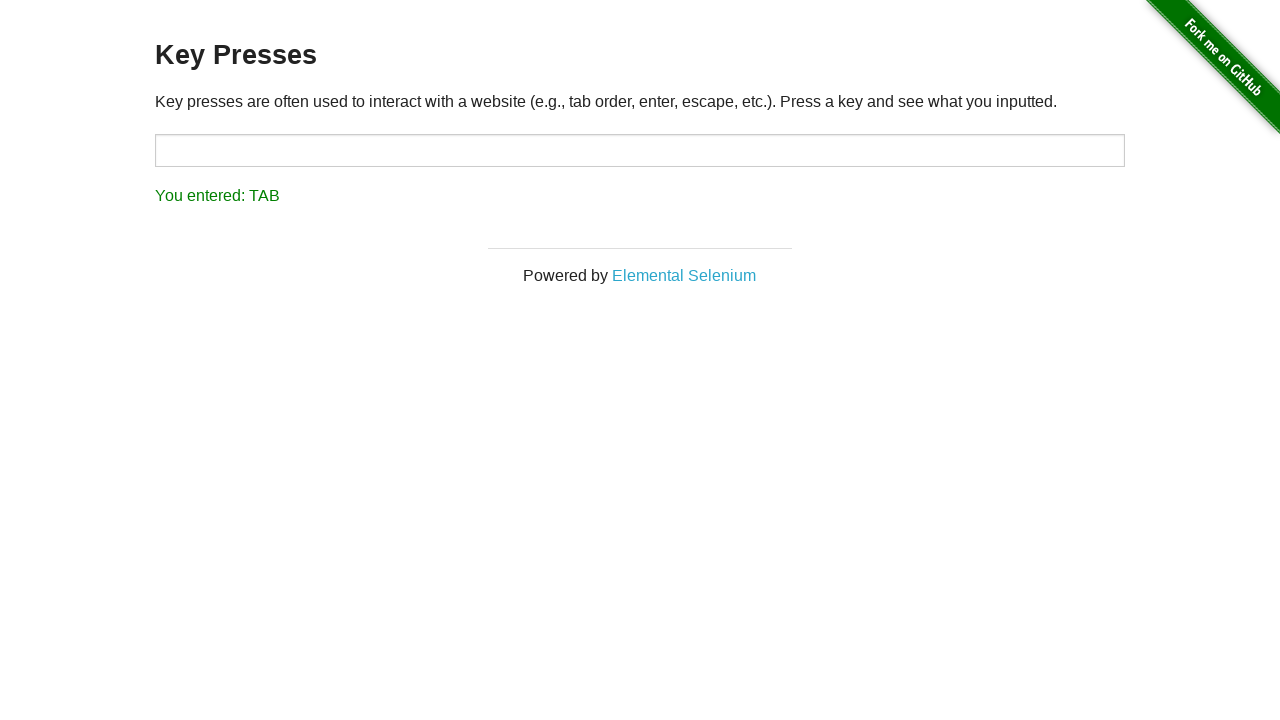

Verified result text shows 'You entered: TAB'
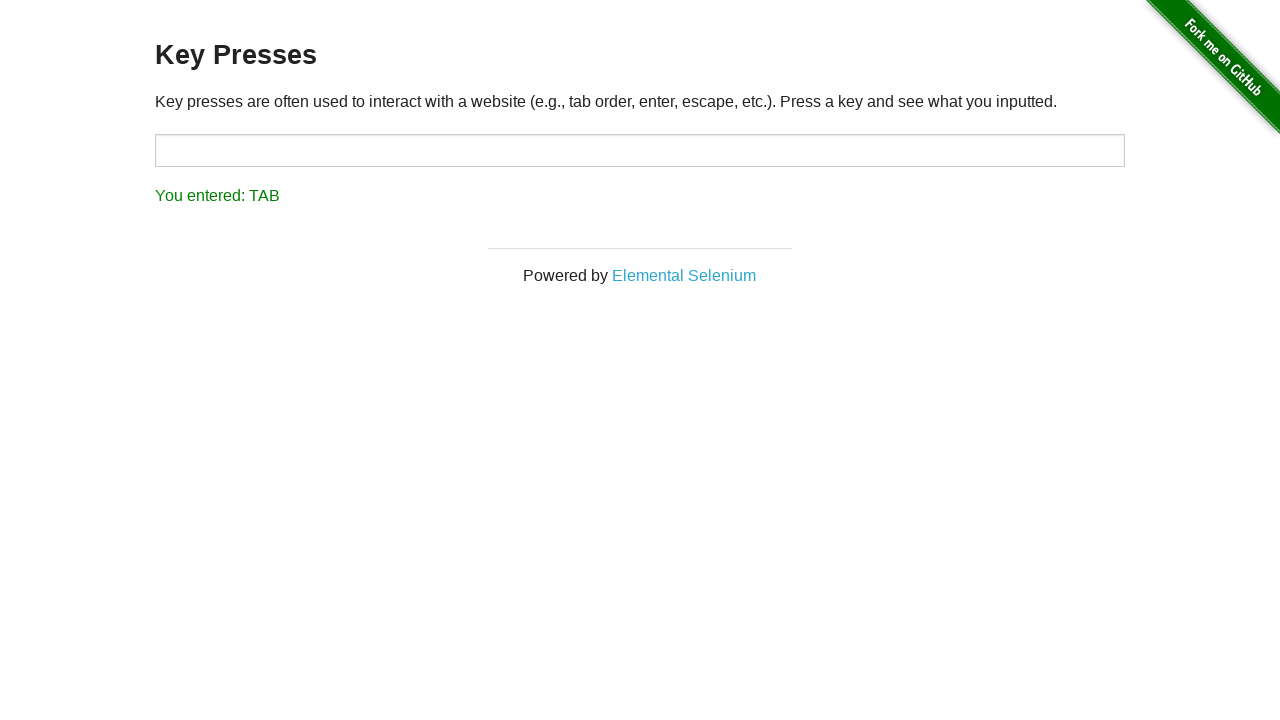

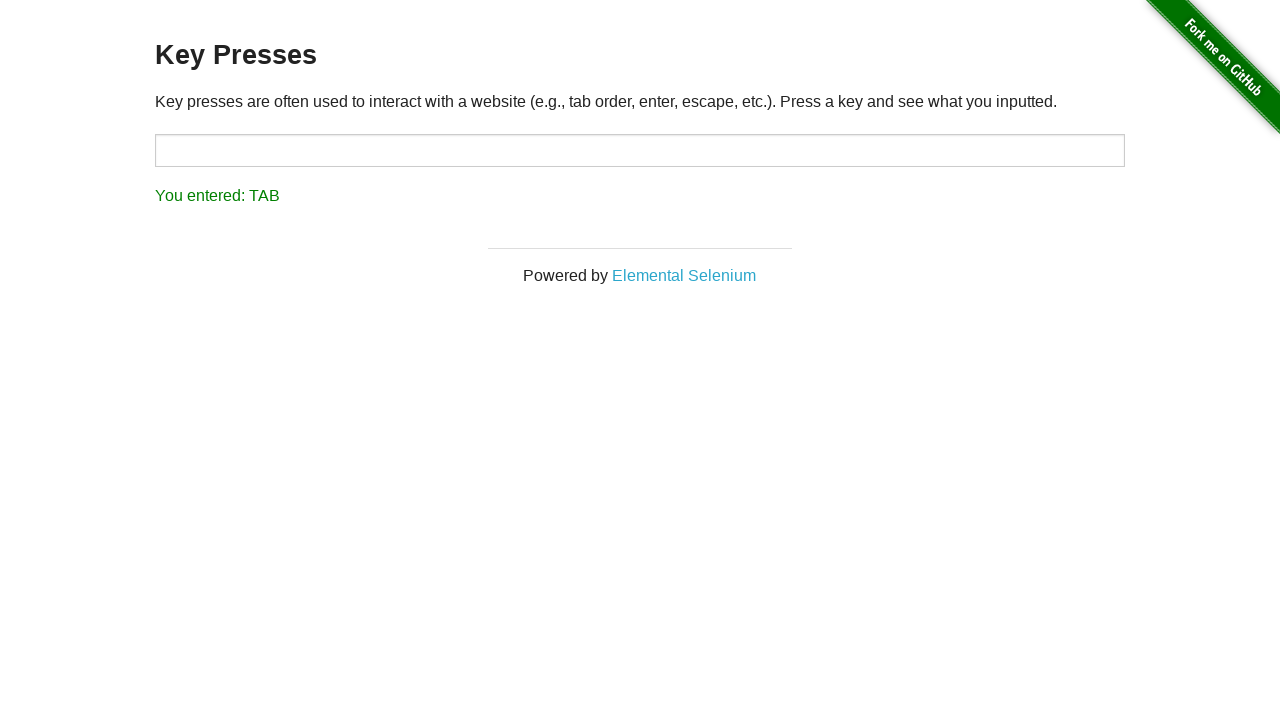